Tests that Andrei Solntsev is displayed as a contributor on the Selenide GitHub repository page by hovering over the first contributor in the sidebar

Starting URL: https://github.com/selenide/selenide

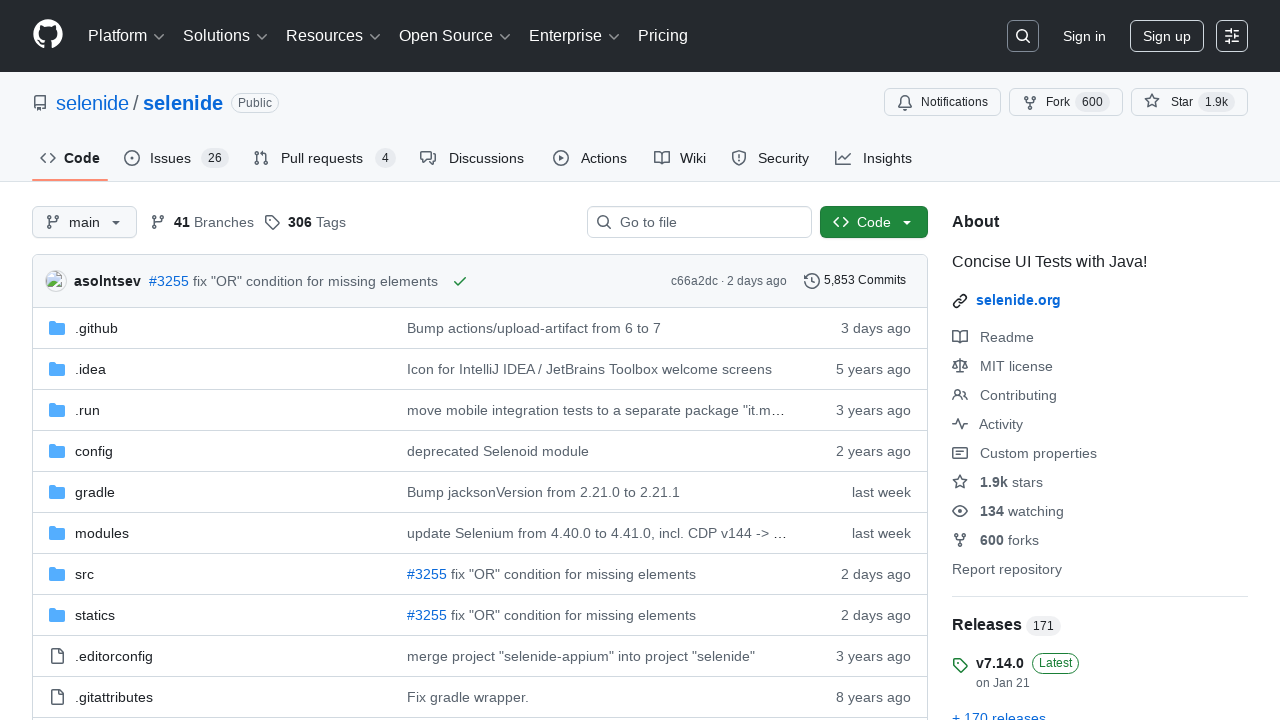

Located the Contributors section in the sidebar
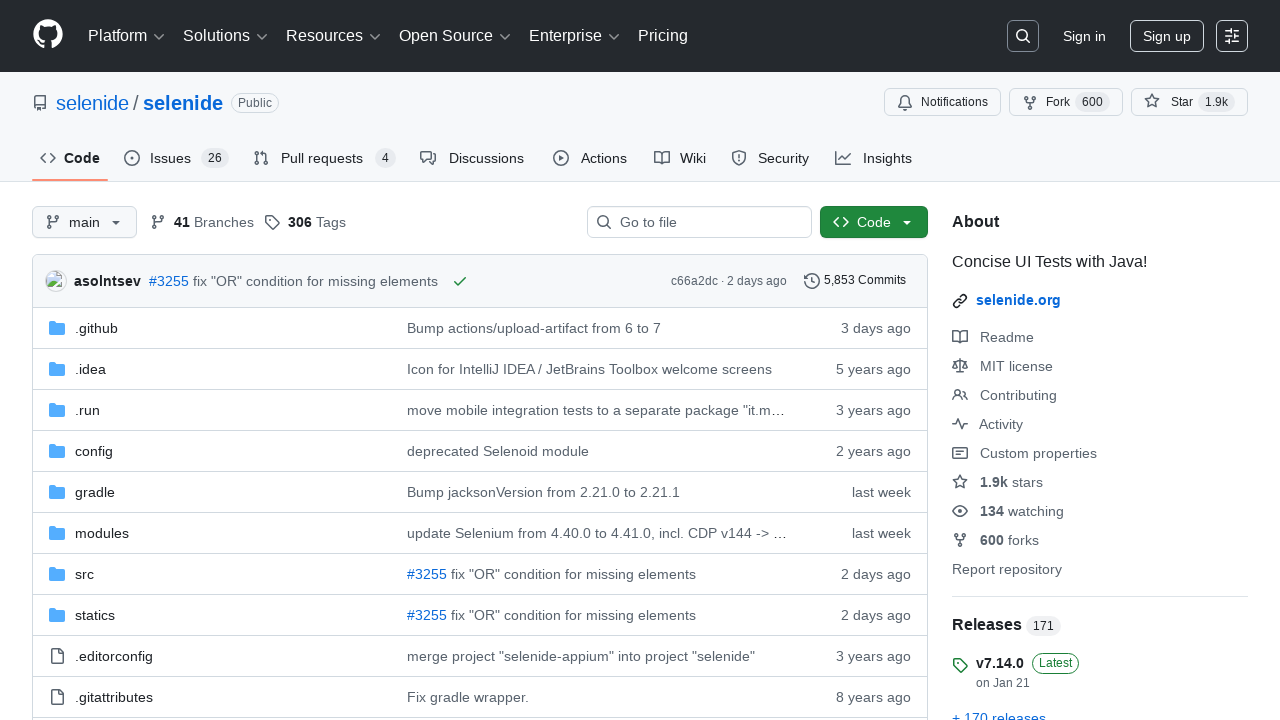

Located the first contributor element
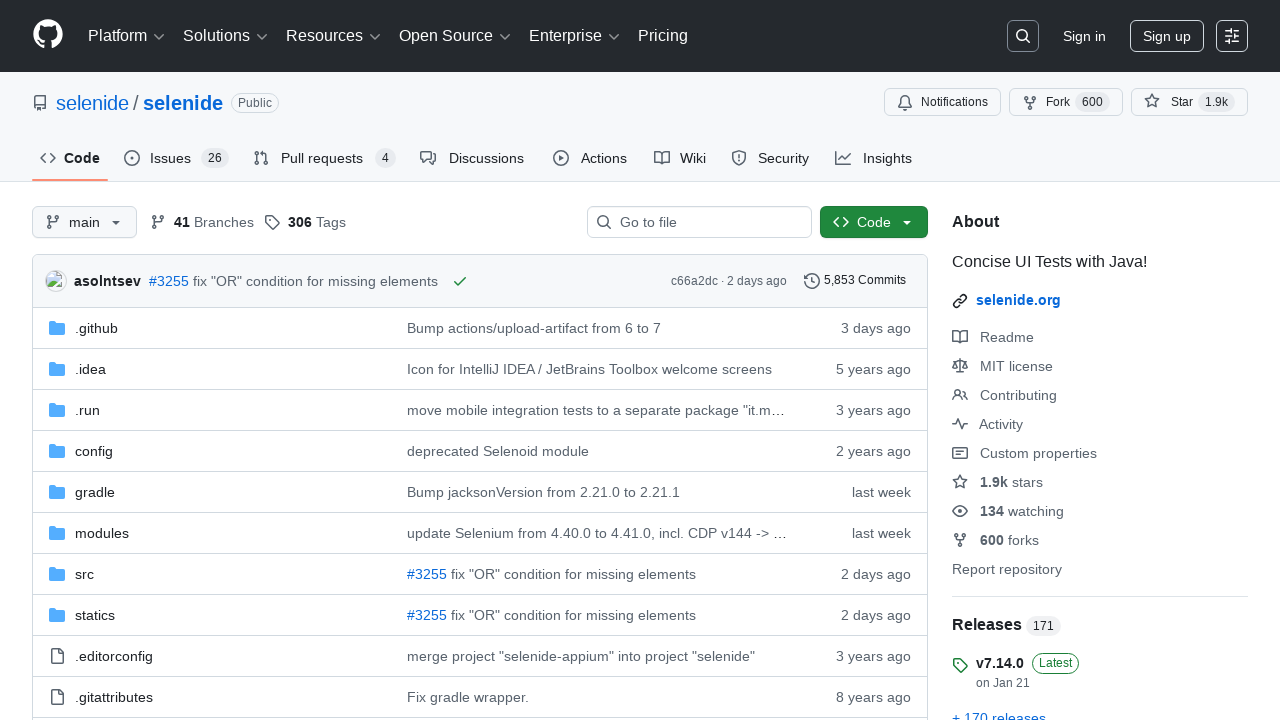

Hovered over the first contributor to display popover at (968, 360) on div.Layout-sidebar >> text=Contributors >> xpath=ancestor::*[contains(@class, 'B
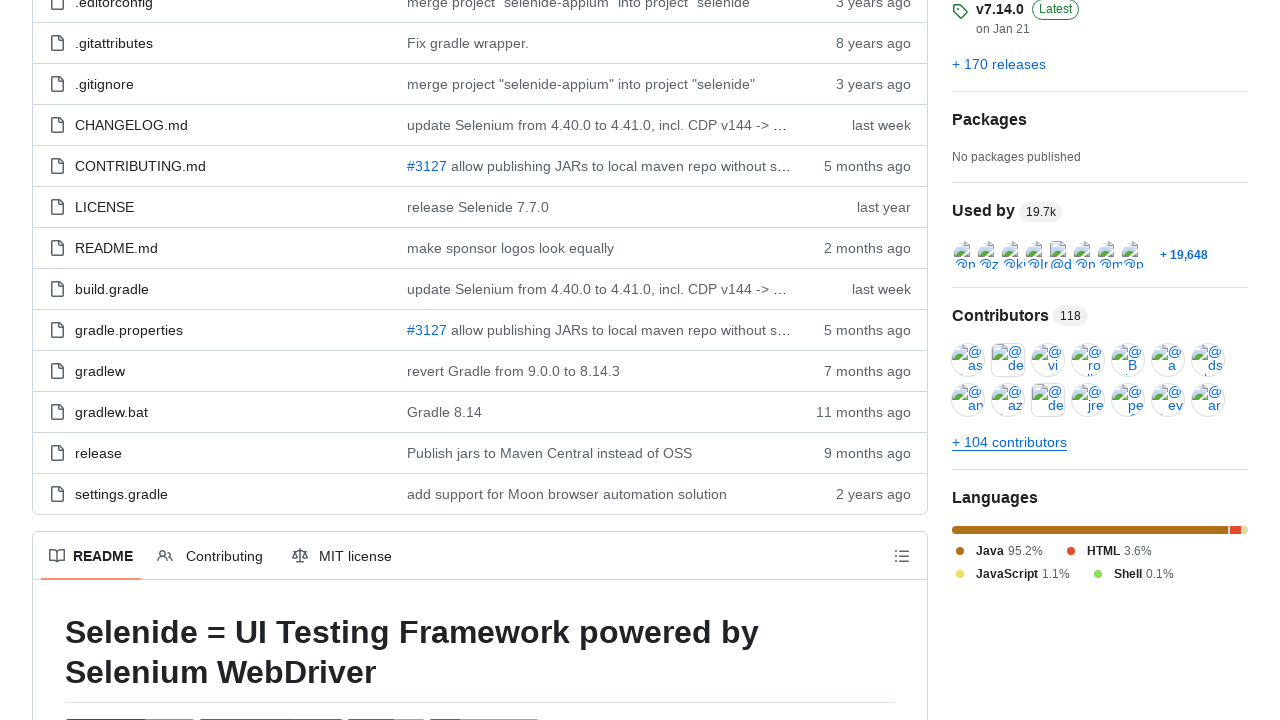

Popover selector found in the DOM
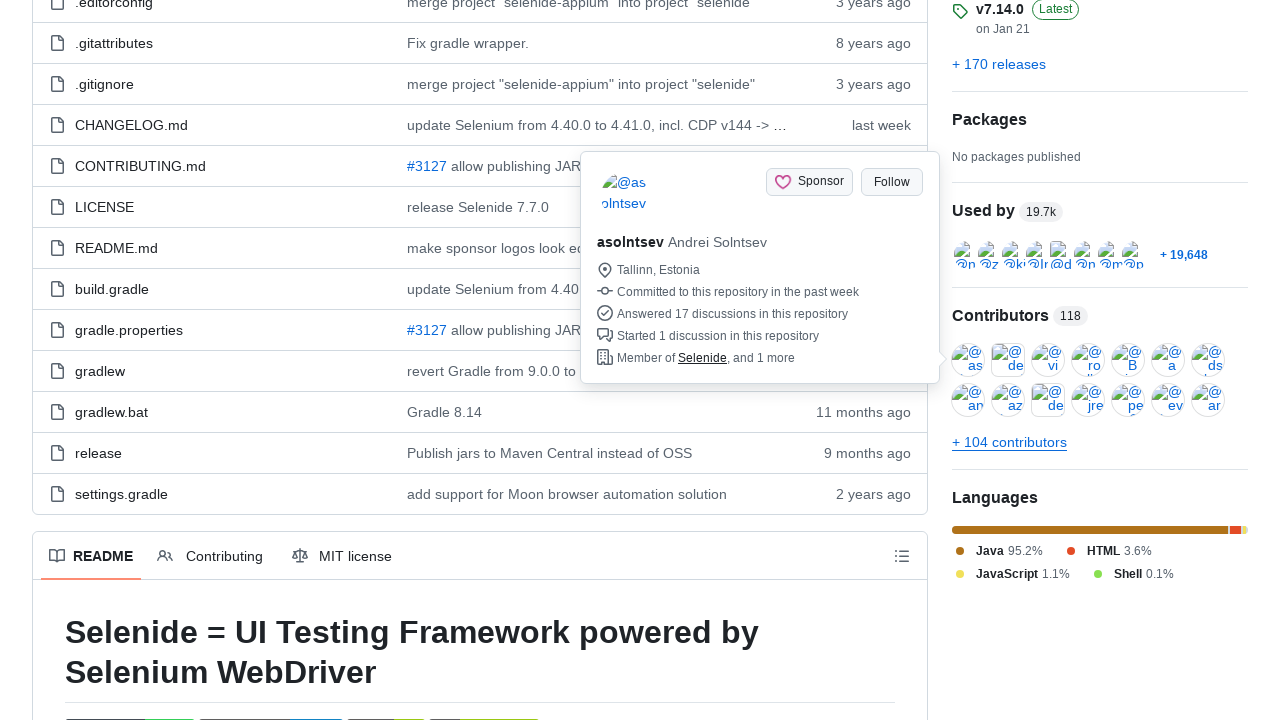

Popover became visible
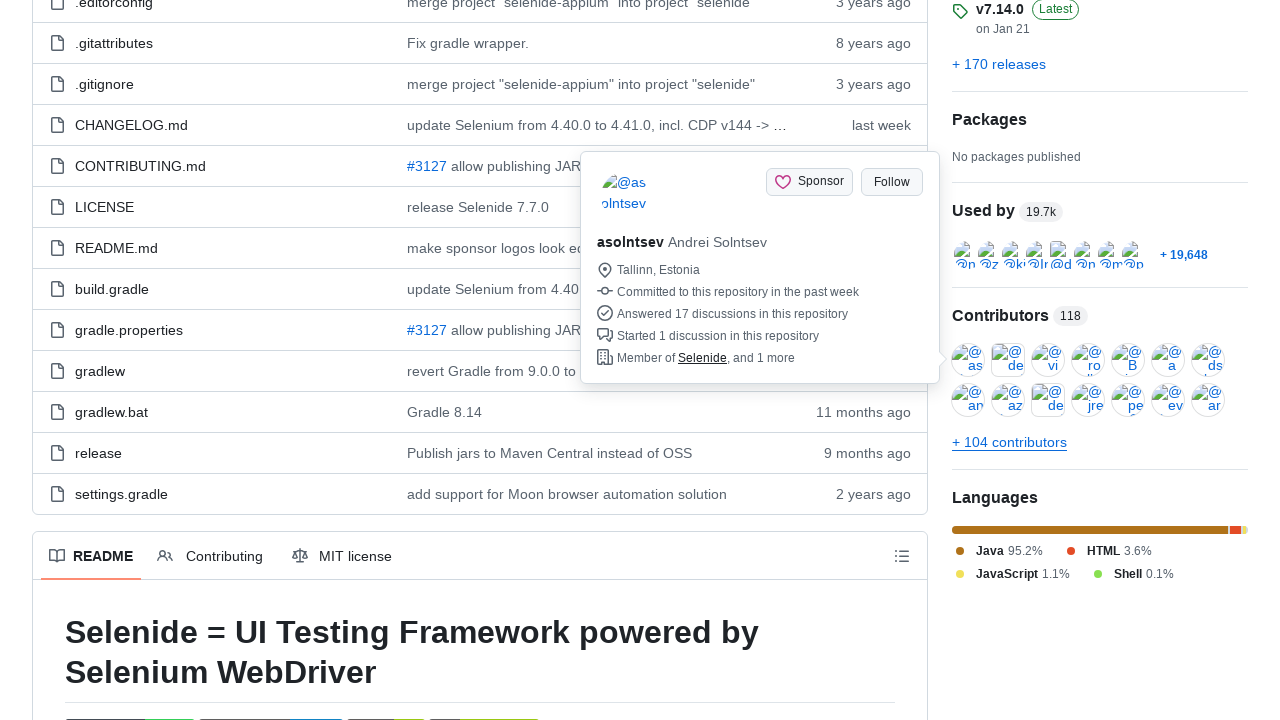

Verified that 'Andrei Solntsev' is displayed in the popover
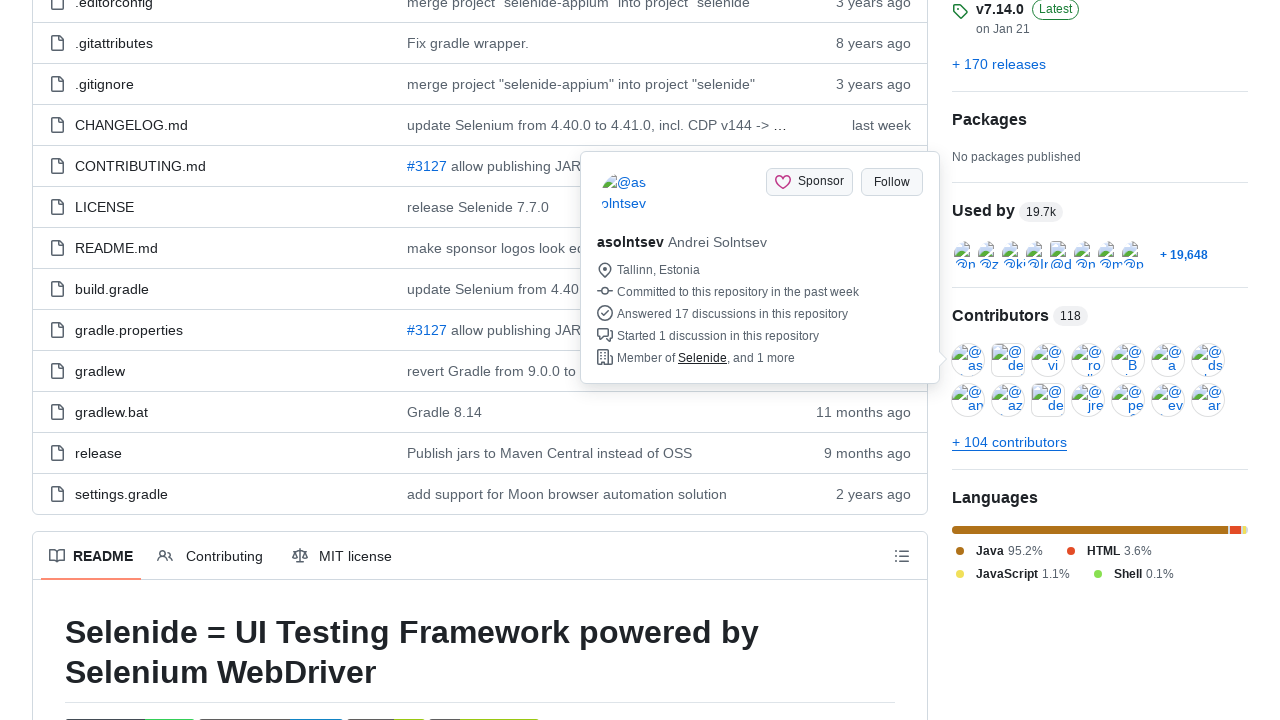

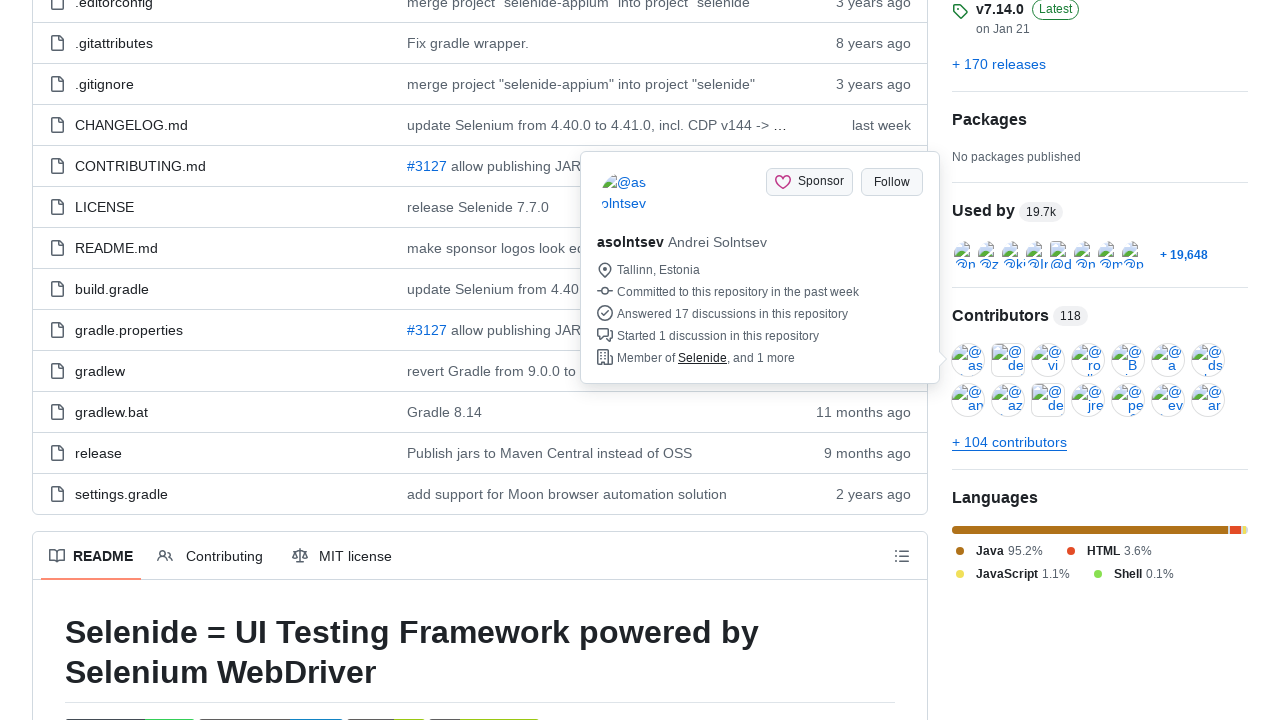